Tests alert handling on an automation practice page by entering a name, clicking a confirm button, and dismissing the JavaScript alert dialog

Starting URL: https://rahulshettyacademy.com/AutomationPractice/

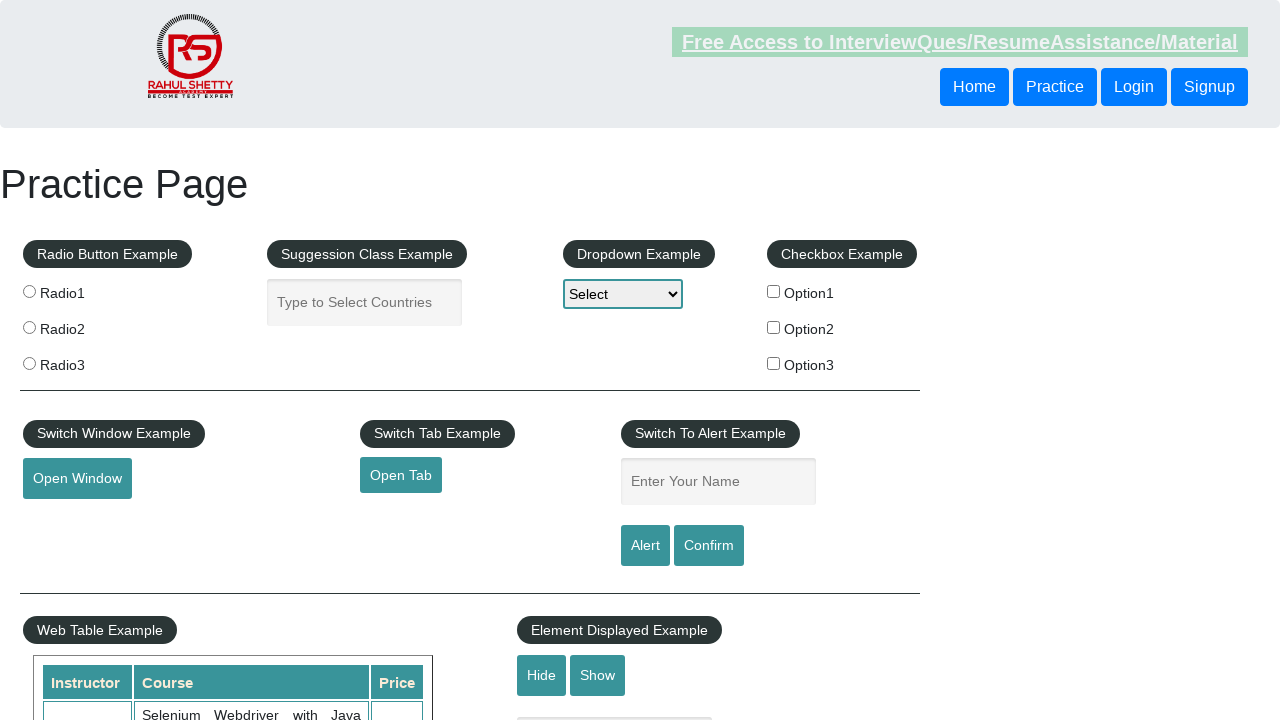

Filled name field with 'manas' on #name
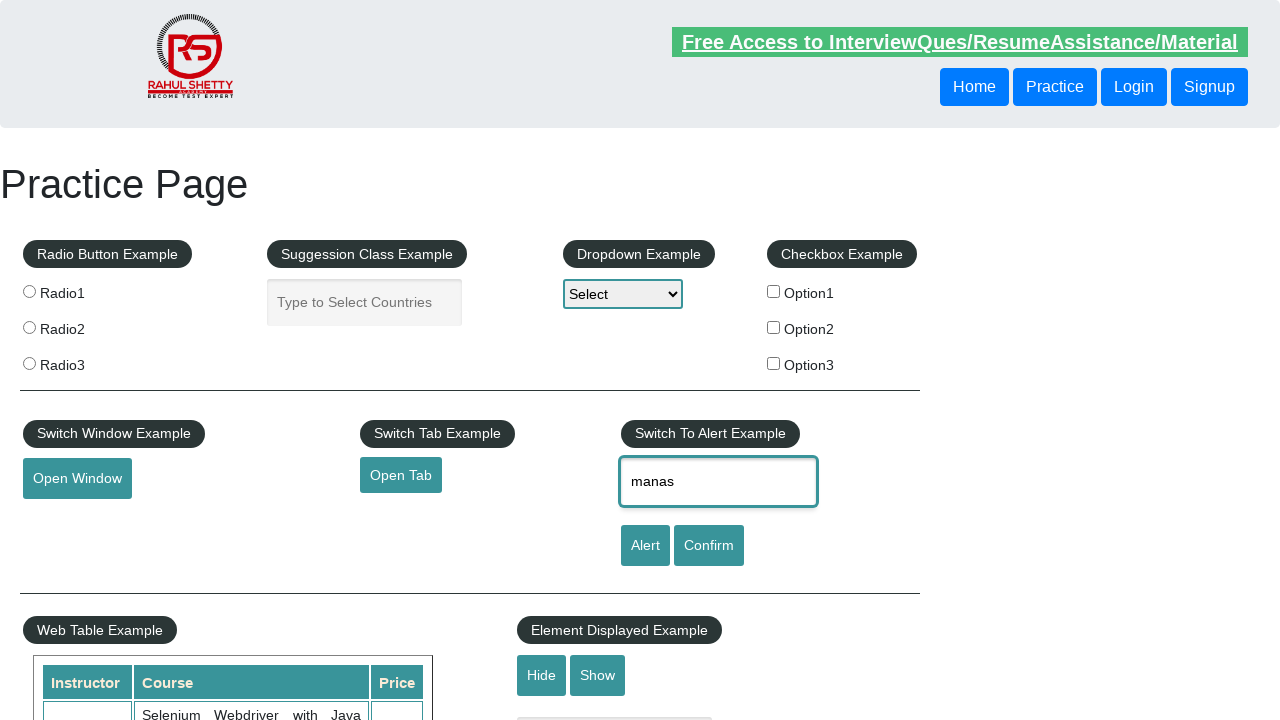

Clicked confirm button to trigger alert at (709, 546) on #confirmbtn
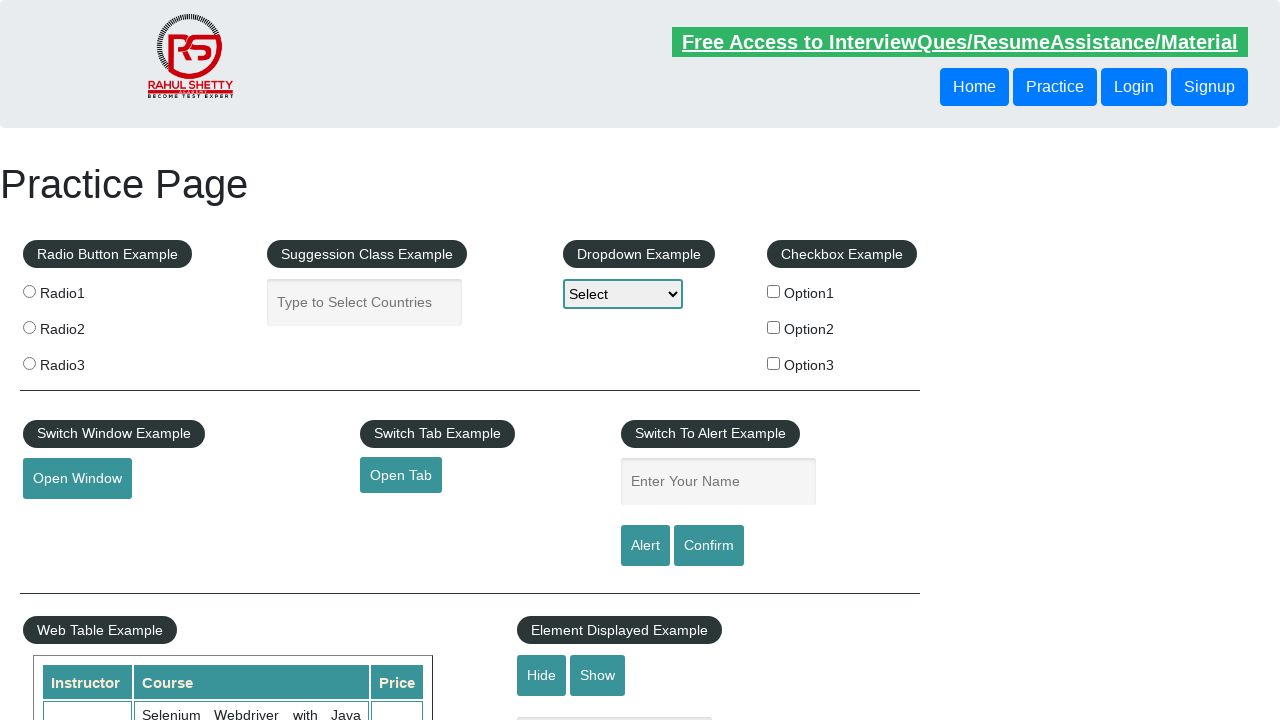

Set up alert dialog handler to dismiss alerts
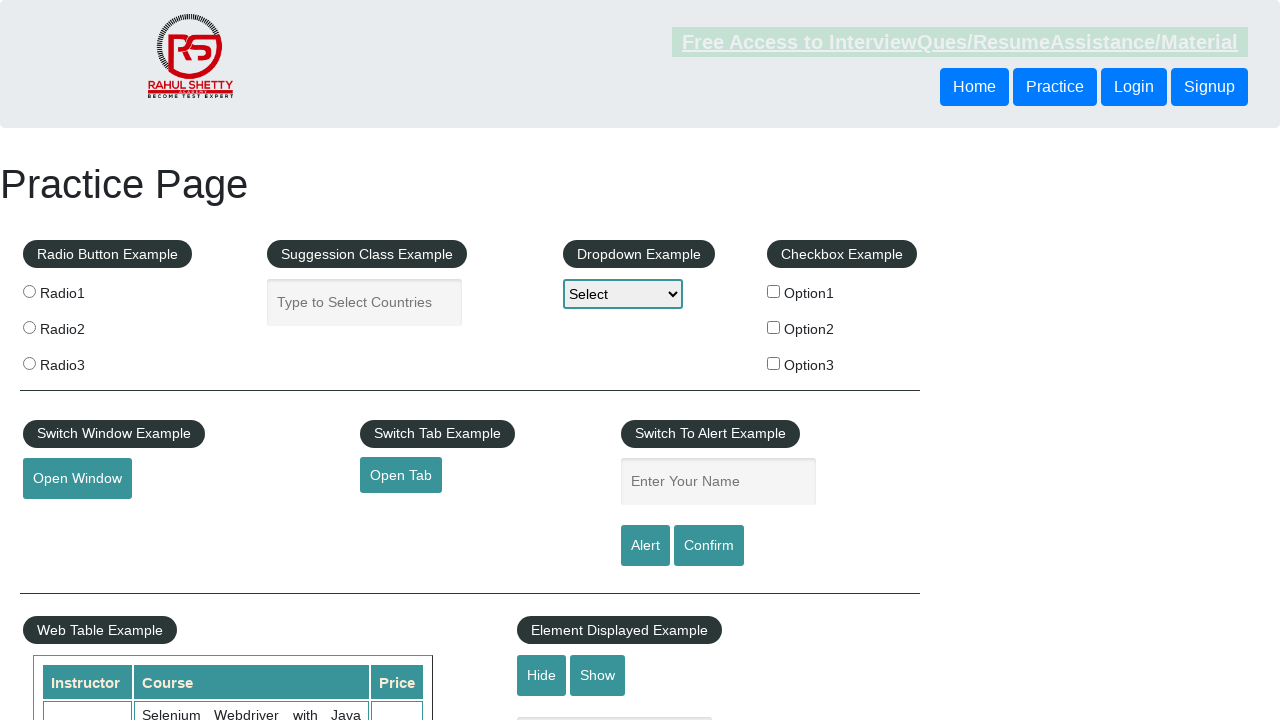

Waited for alert dialog to be dismissed
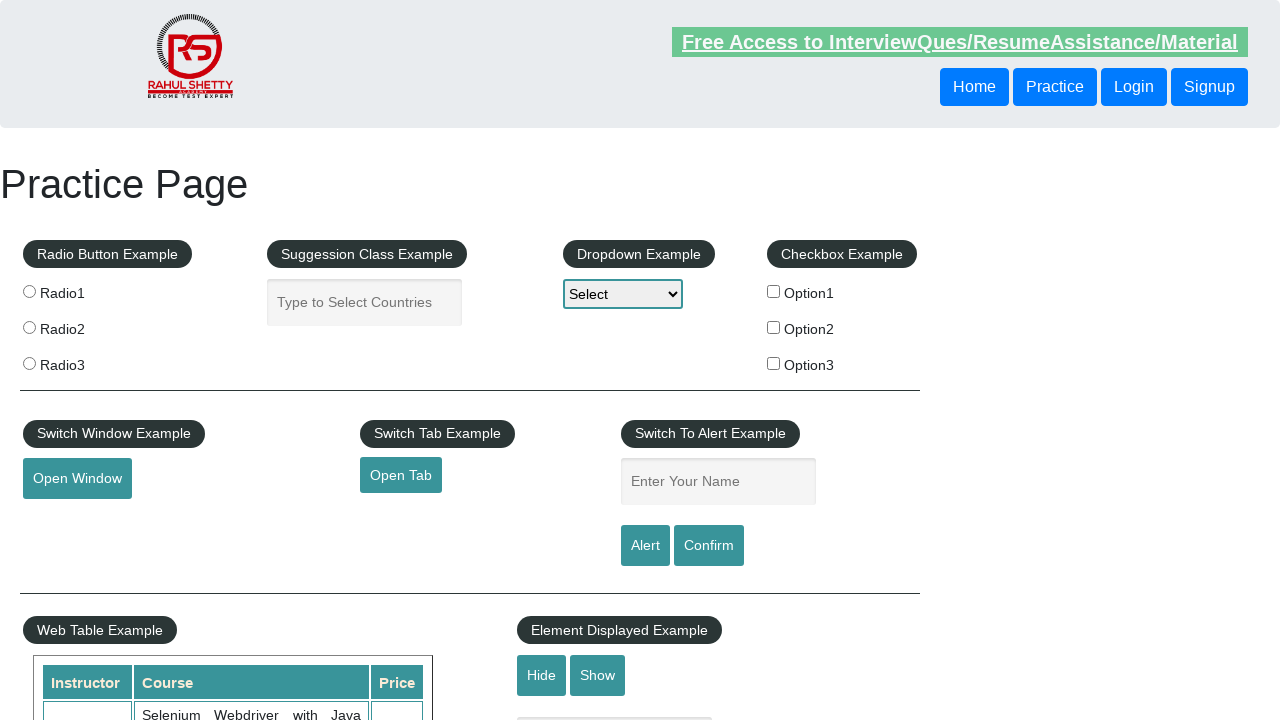

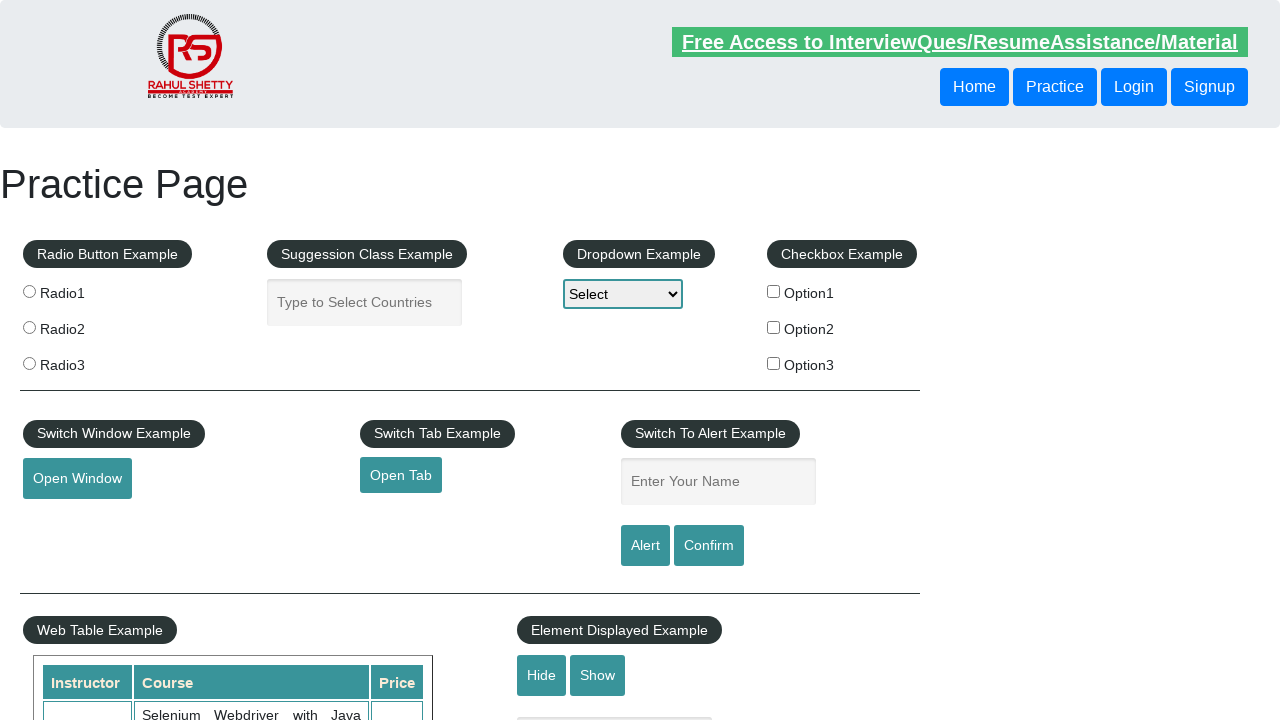